Tests form submission with tooltip fields by hovering over the "With ToolTip" option and filling out name, email, and password fields

Starting URL: https://demoapps.qspiders.com/ui?scenario=1

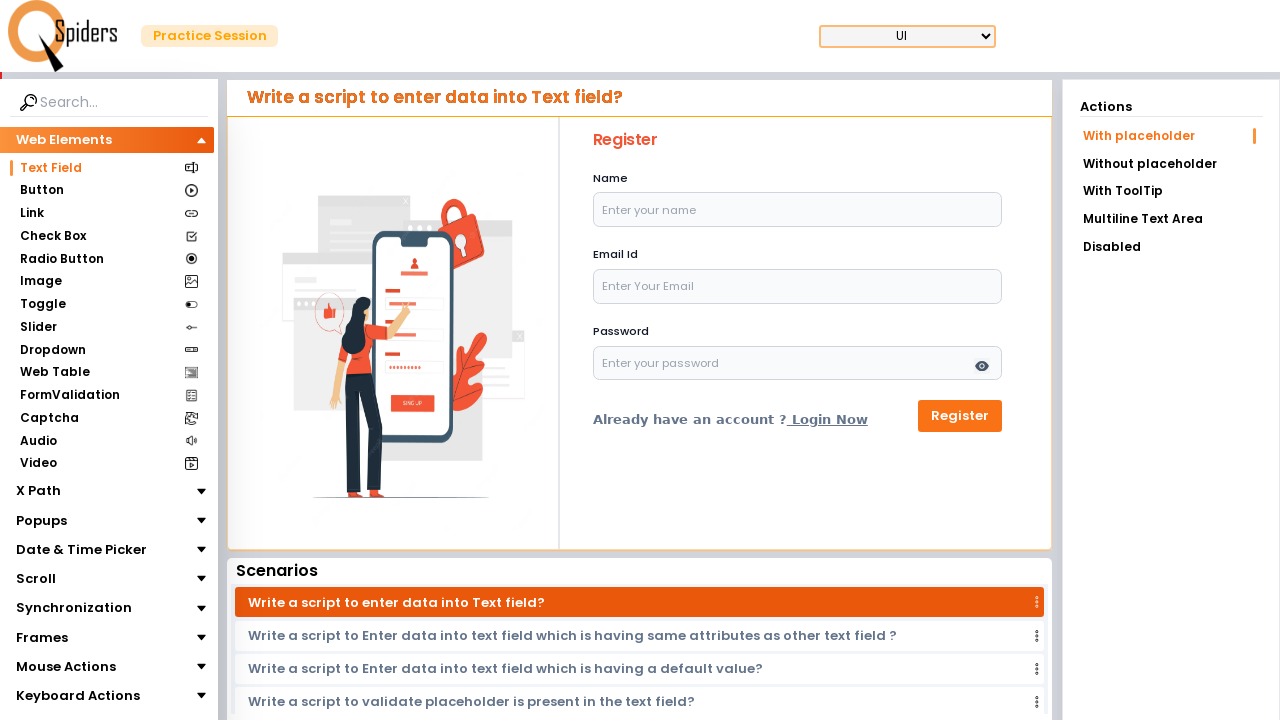

Hovered over 'With ToolTip' menu item to reveal tooltip at (1171, 191) on xpath=//li[contains(text(),'With ToolTip')]
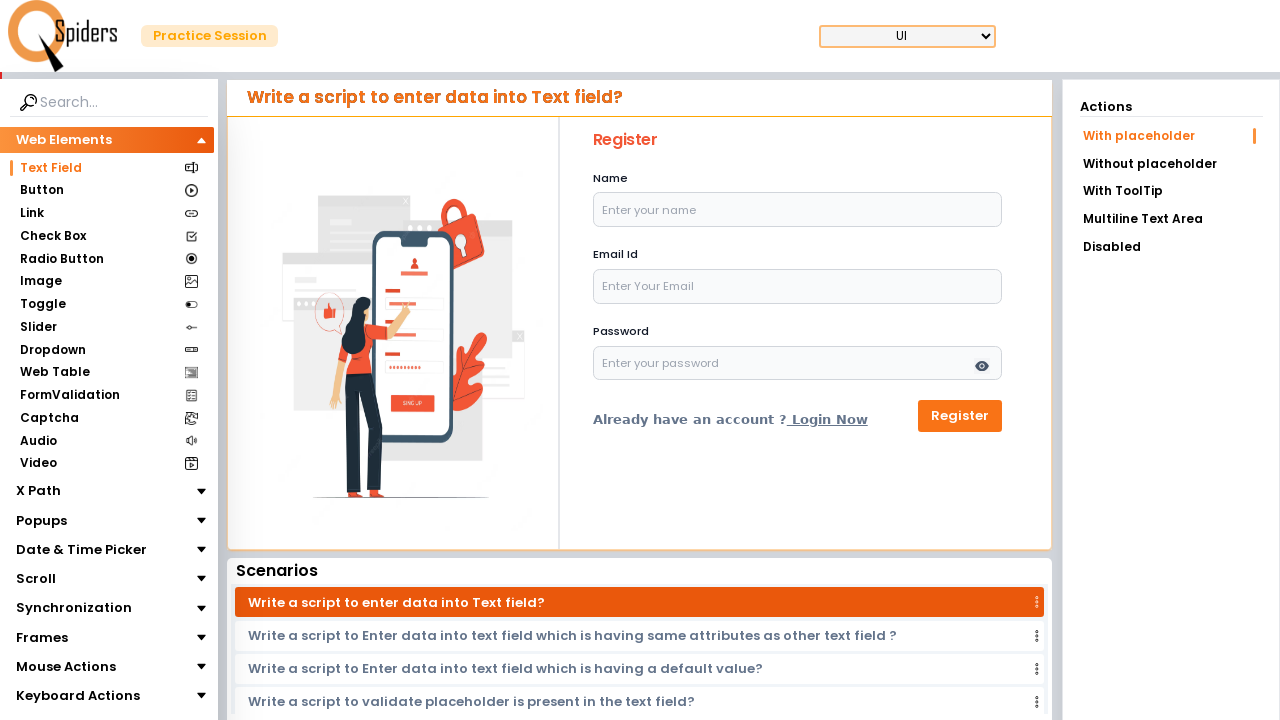

Filled name field with 'maryjane' on #name
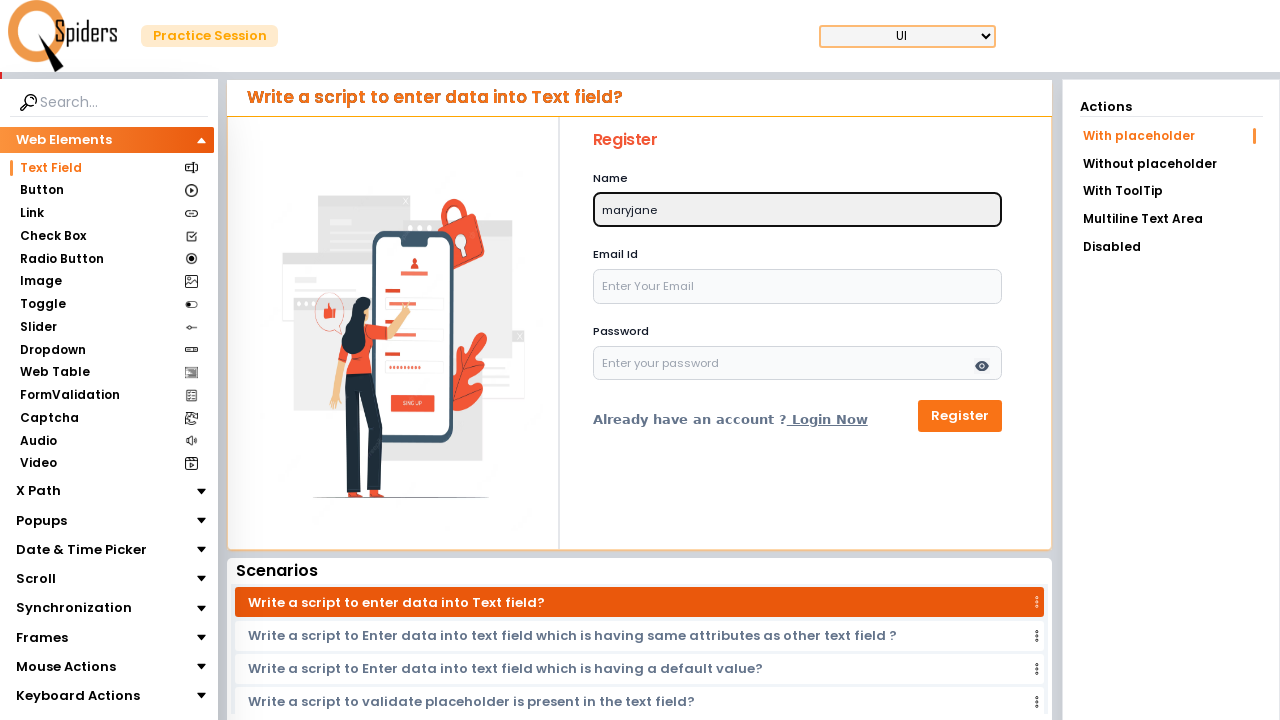

Filled email field with 'maryjane@testmail.com' on #email
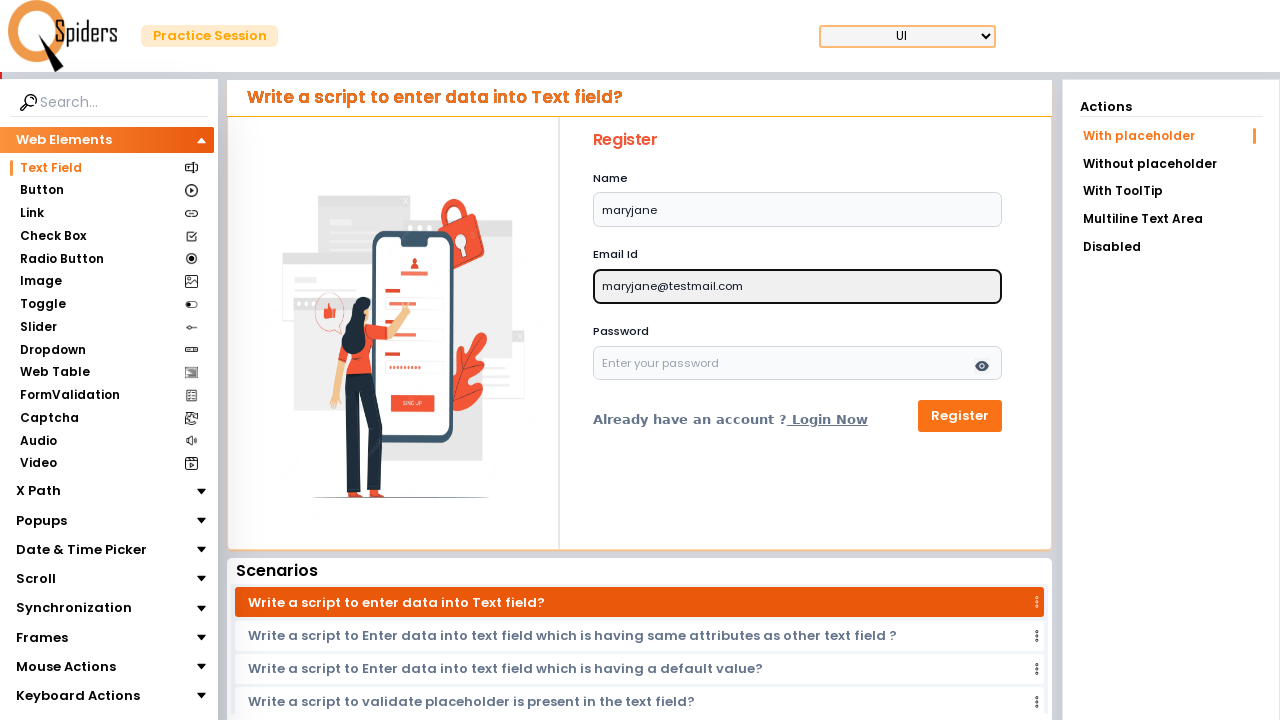

Filled password field with 'MyPassword456' on #password
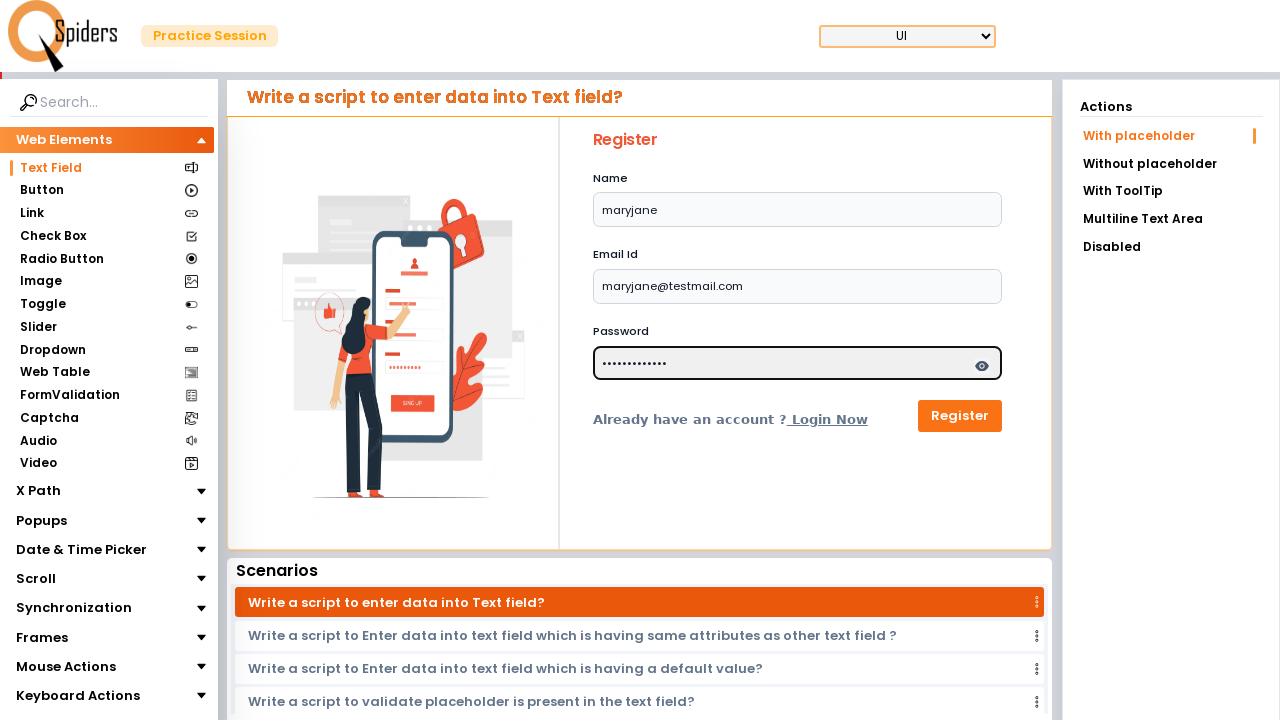

Clicked submit button to submit the form at (960, 416) on button[type='submit']
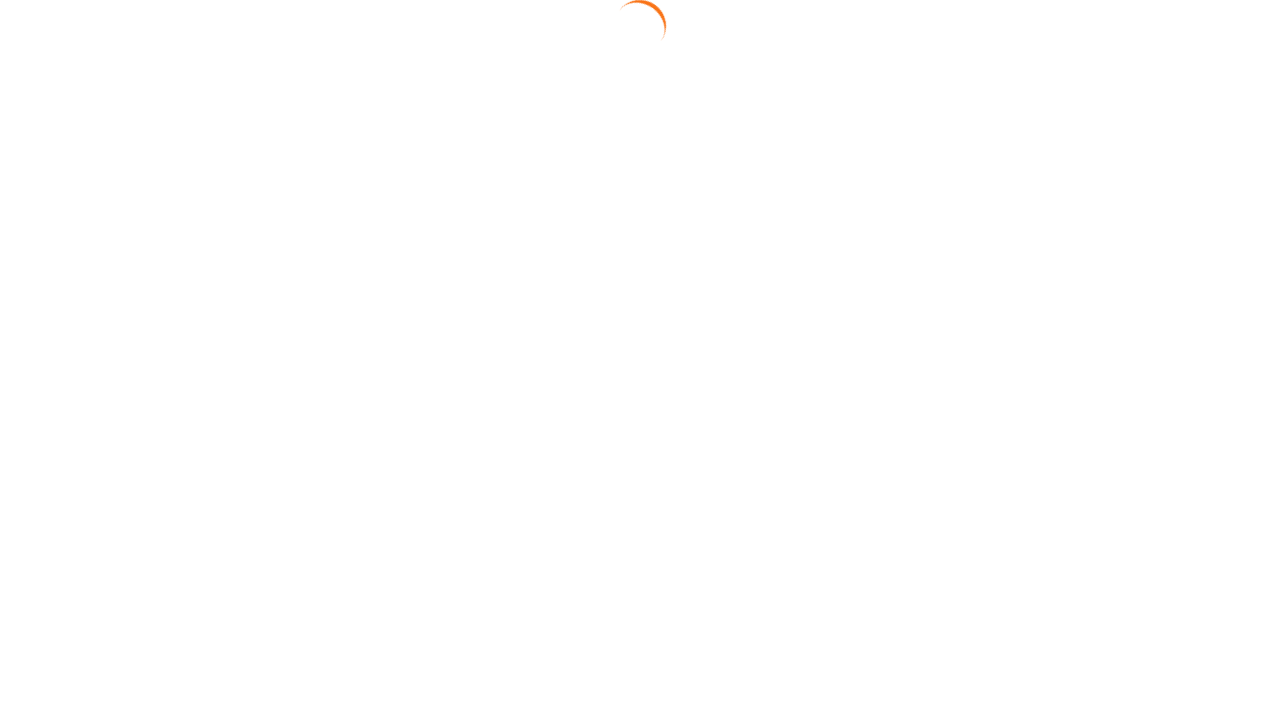

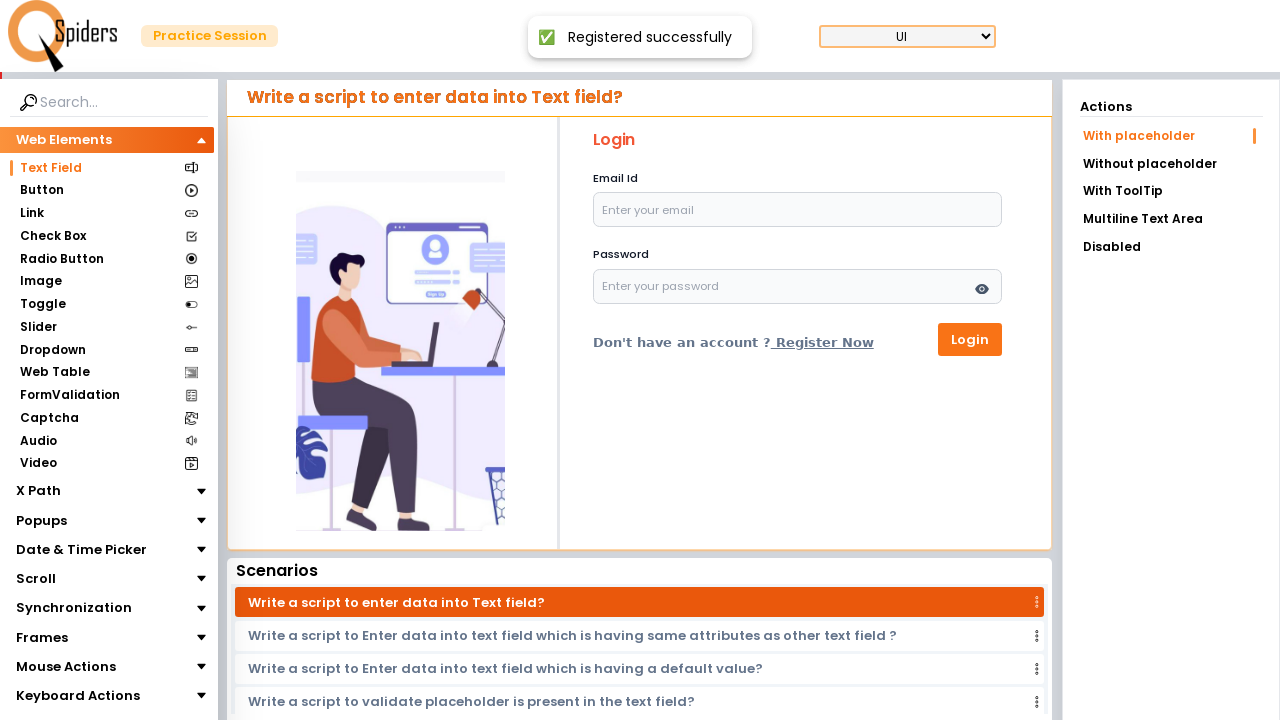